Tests checkbox interaction by selecting and unselecting different checkboxes on a form

Starting URL: http://test.rubywatir.com/checkboxes.php

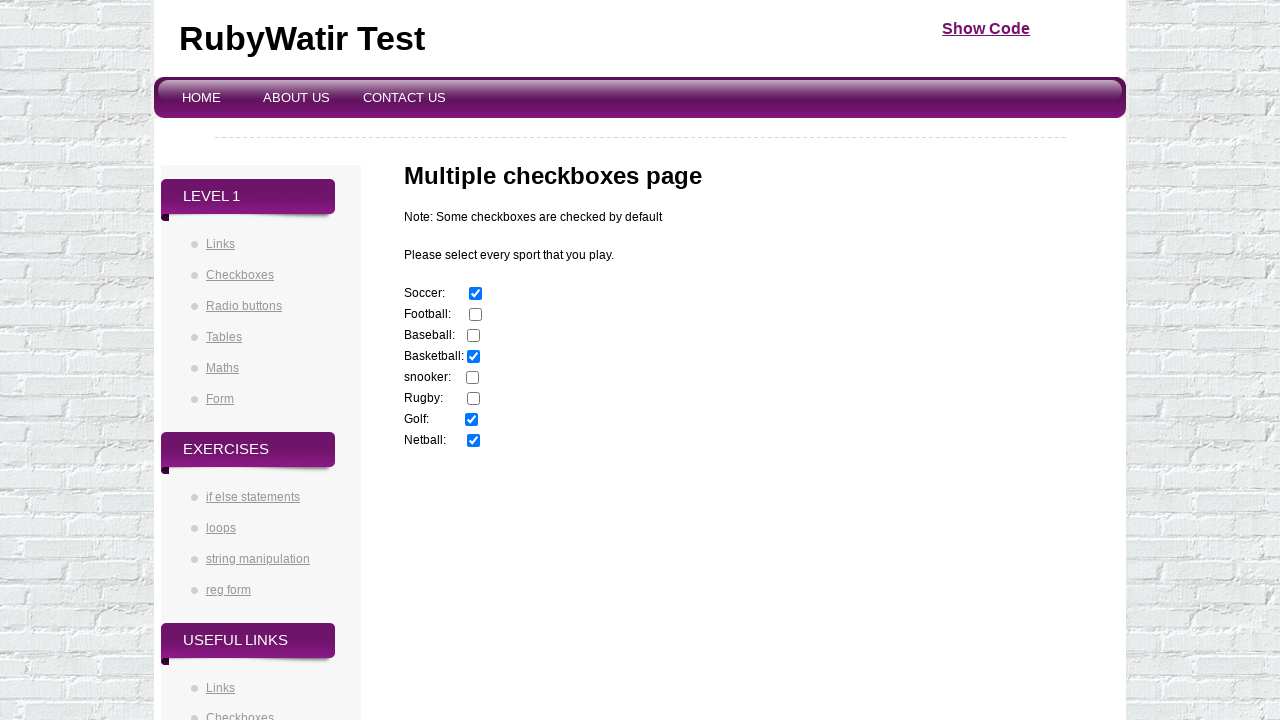

Navigated to checkboxes test page
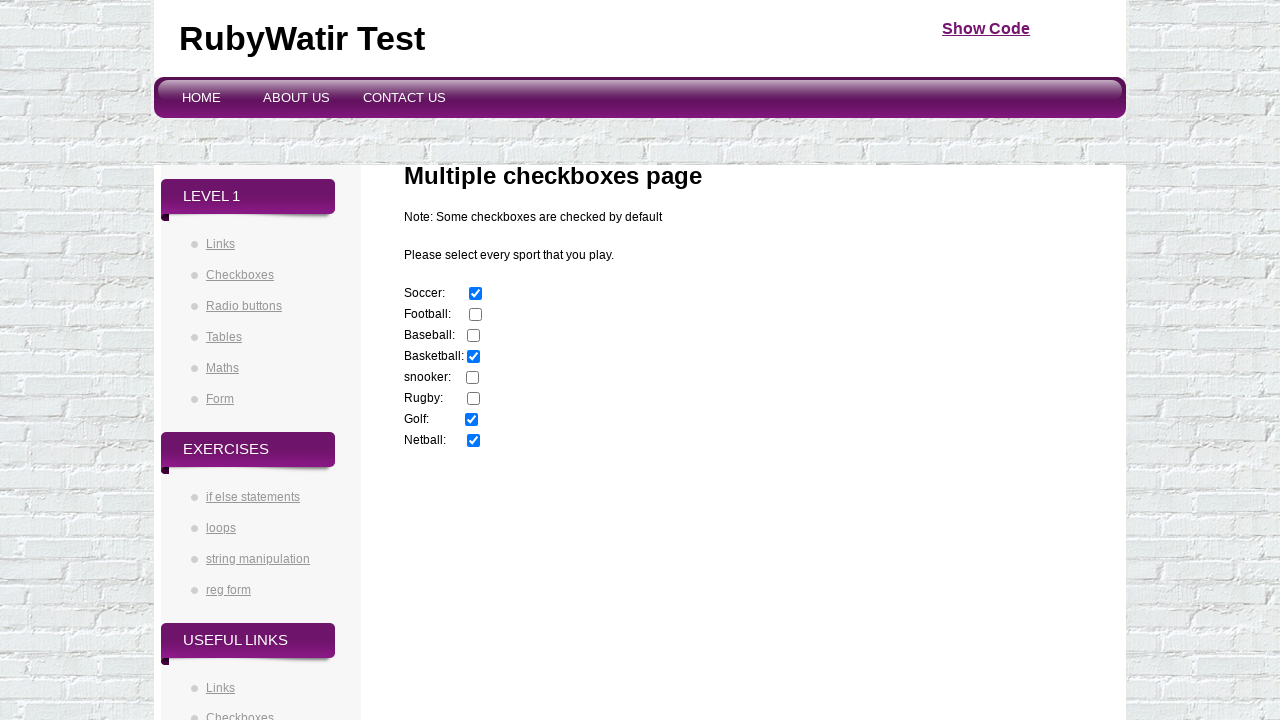

Selected football checkbox at (476, 315) on input[value='football']
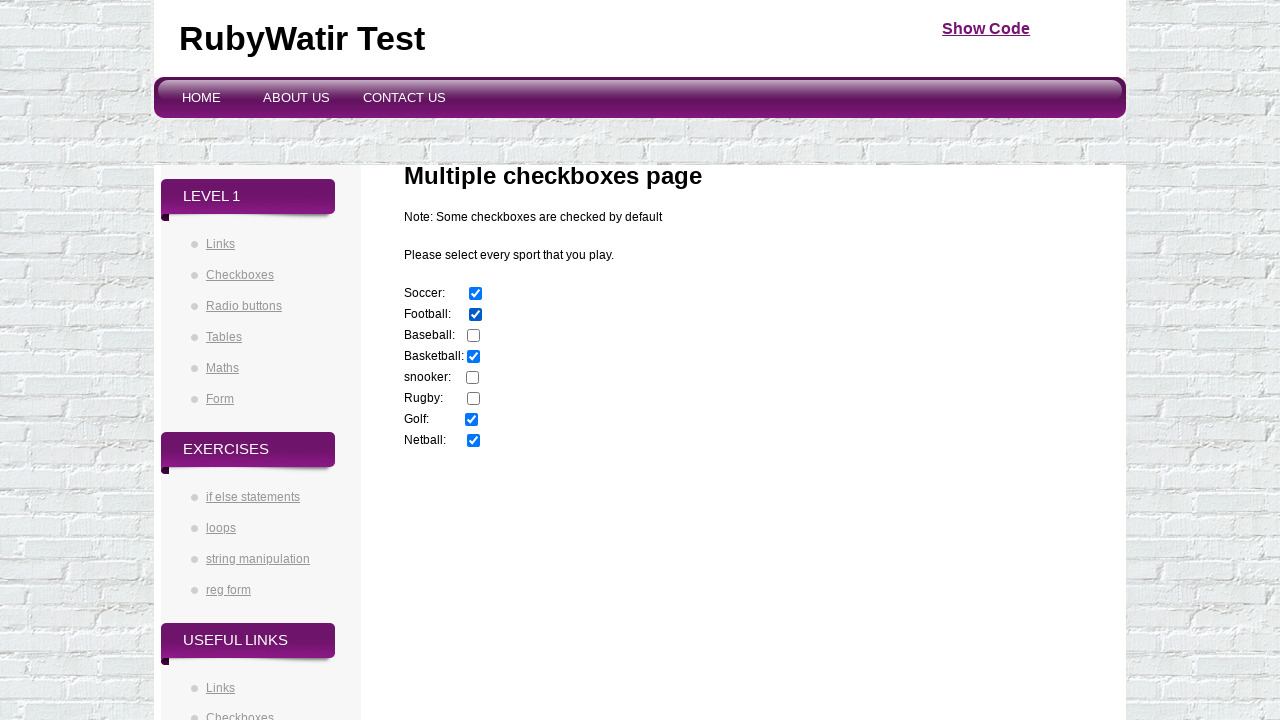

Unselected netball checkbox at (474, 441) on input[value='netball']
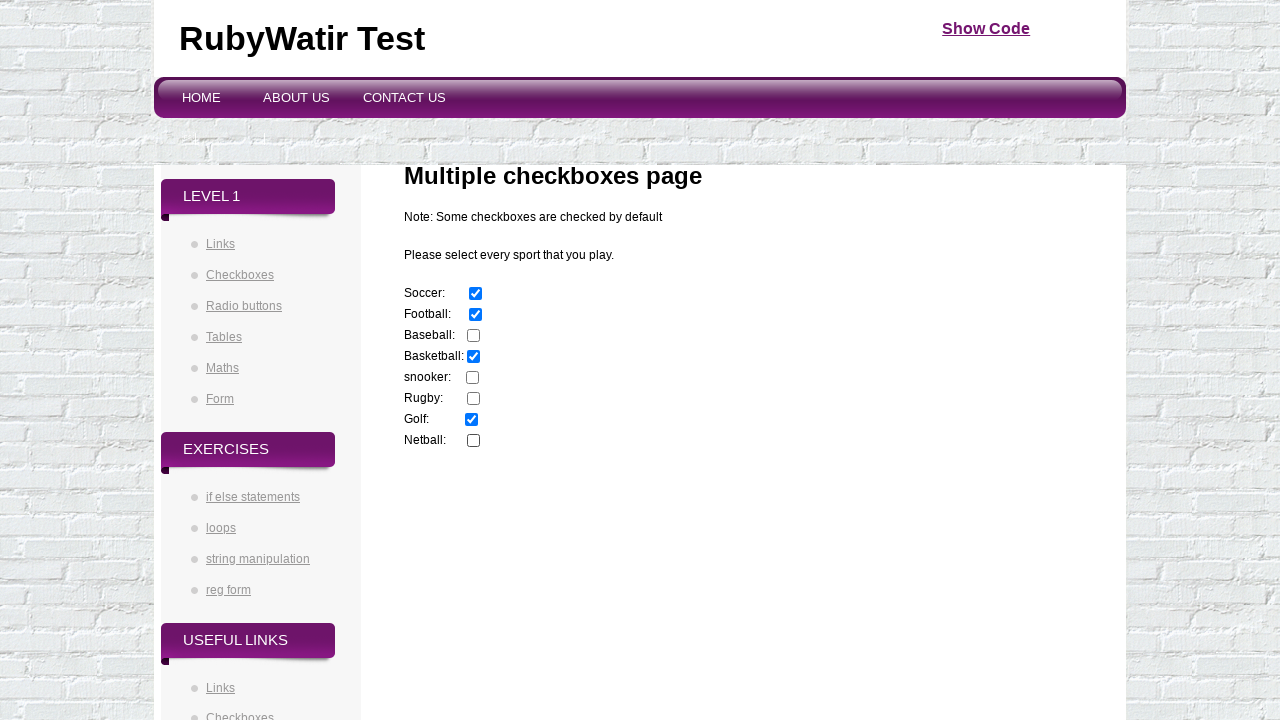

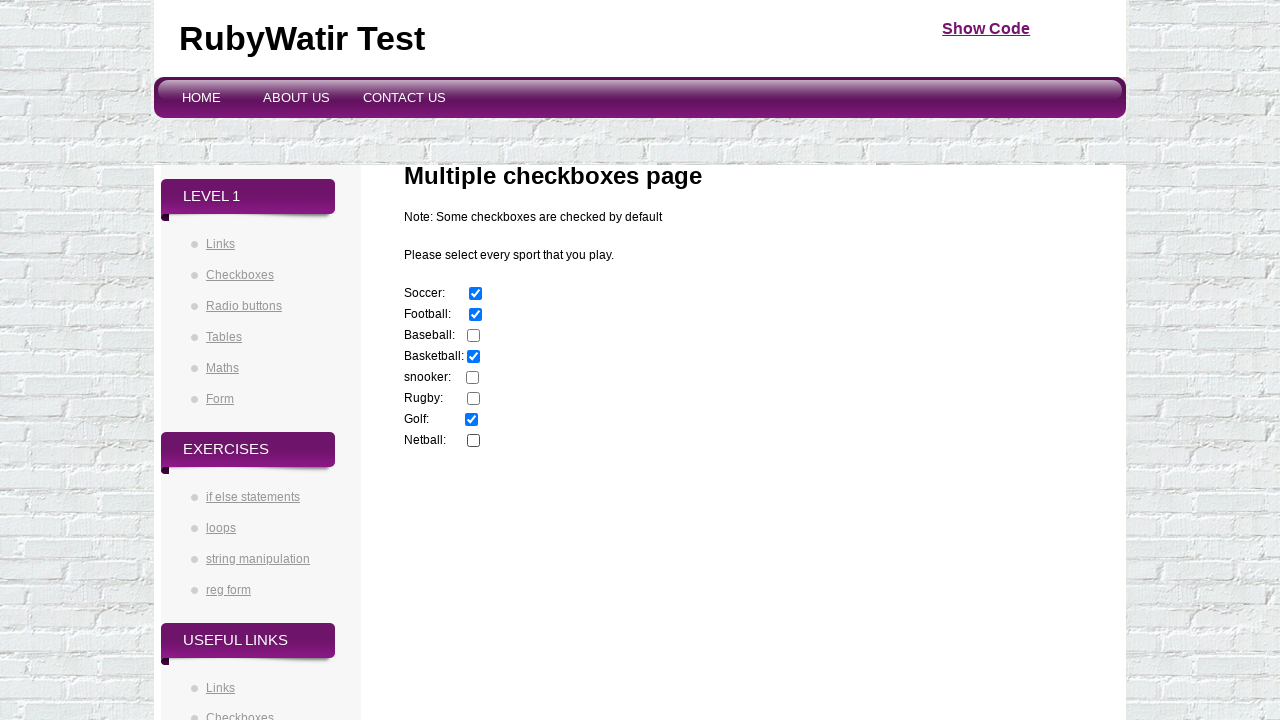